Tests JavaScript prompt alert handling by clicking a button that triggers a prompt, entering text into the prompt, and accepting it

Starting URL: https://v1.training-support.net/selenium/javascript-alerts

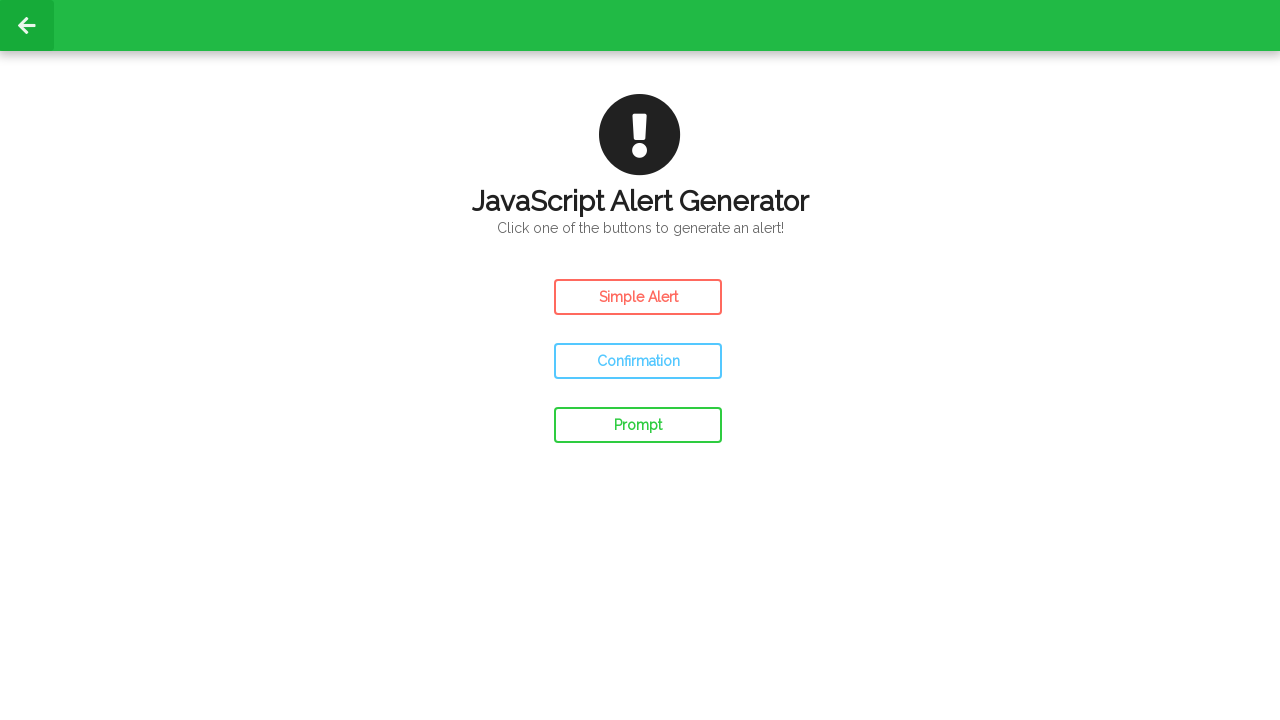

Clicked prompt button to trigger JavaScript prompt alert at (638, 425) on #prompt
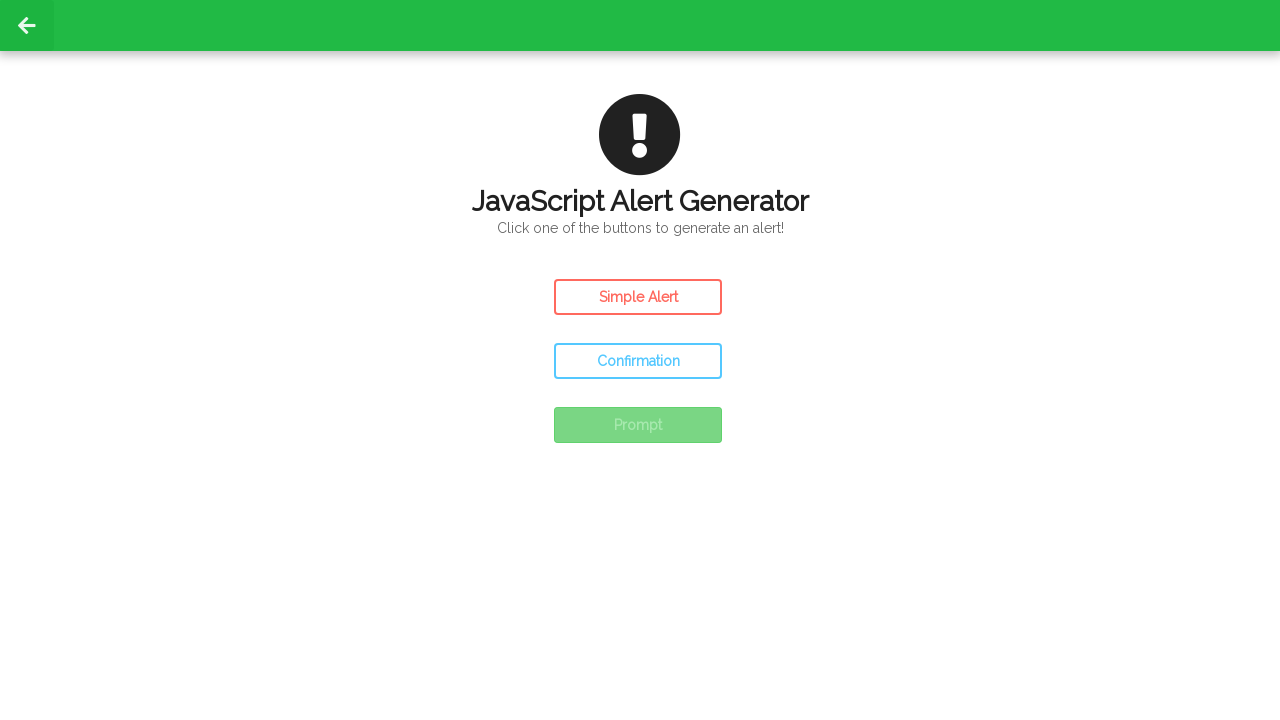

Registered dialog handler to accept prompt with text 'Awesome!'
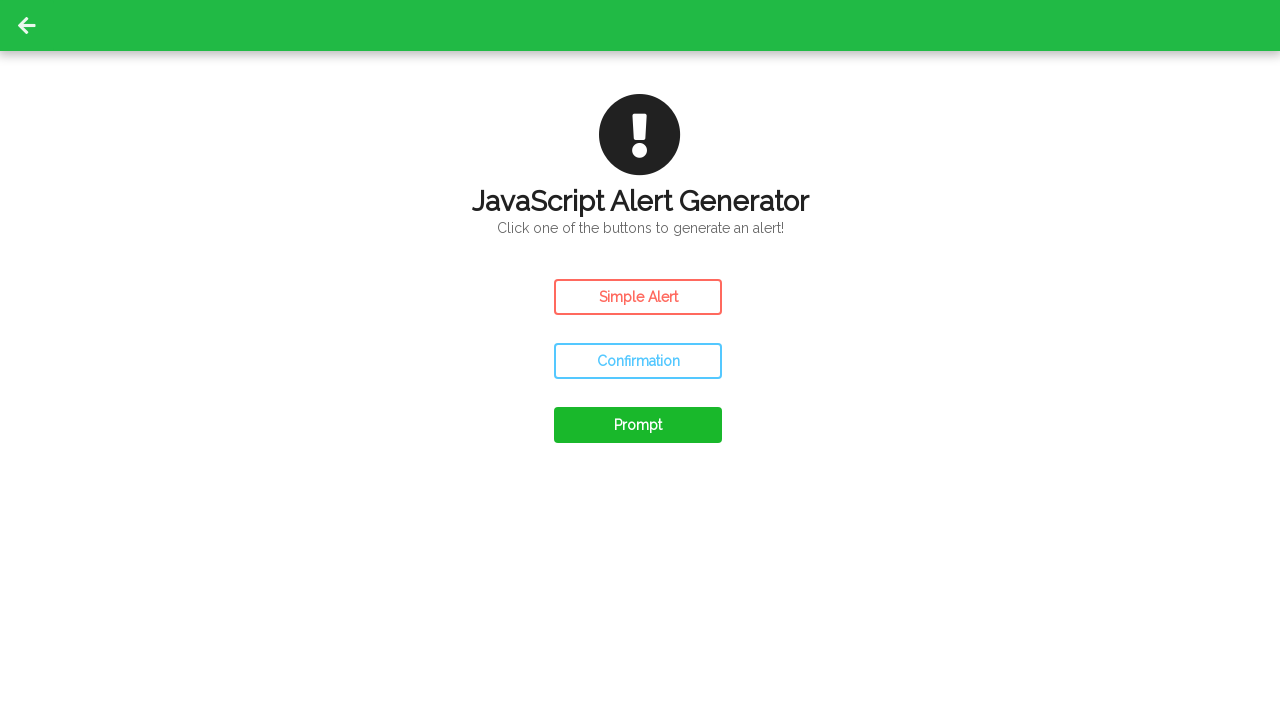

Clicked prompt button again to trigger dialog with handler in place at (638, 425) on #prompt
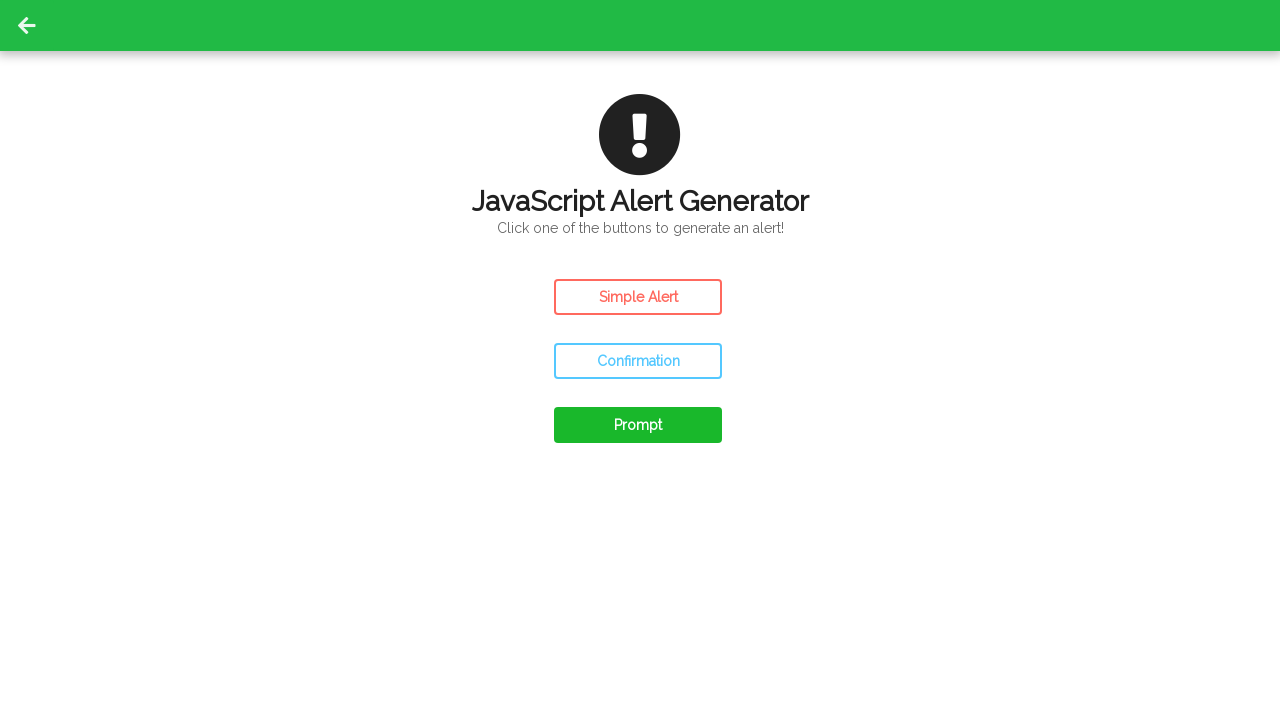

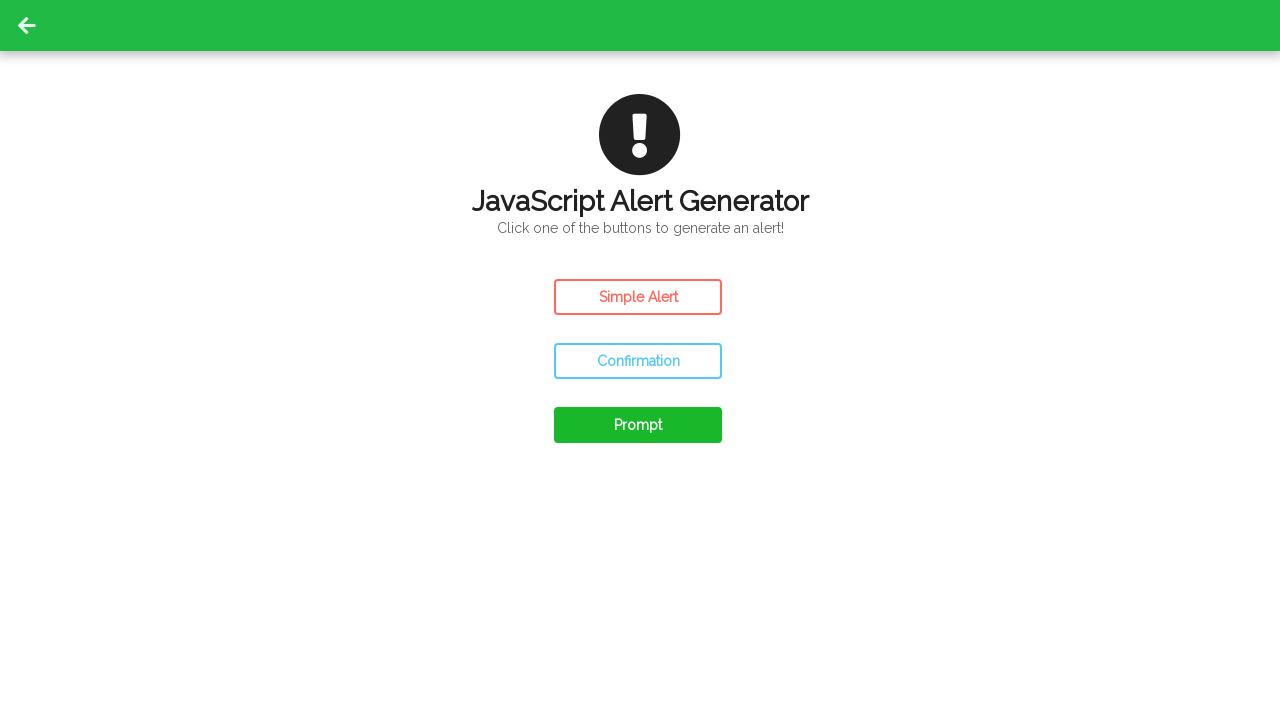